Tests YouTube search functionality by entering a search query and submitting the search form

Starting URL: https://www.youtube.com/

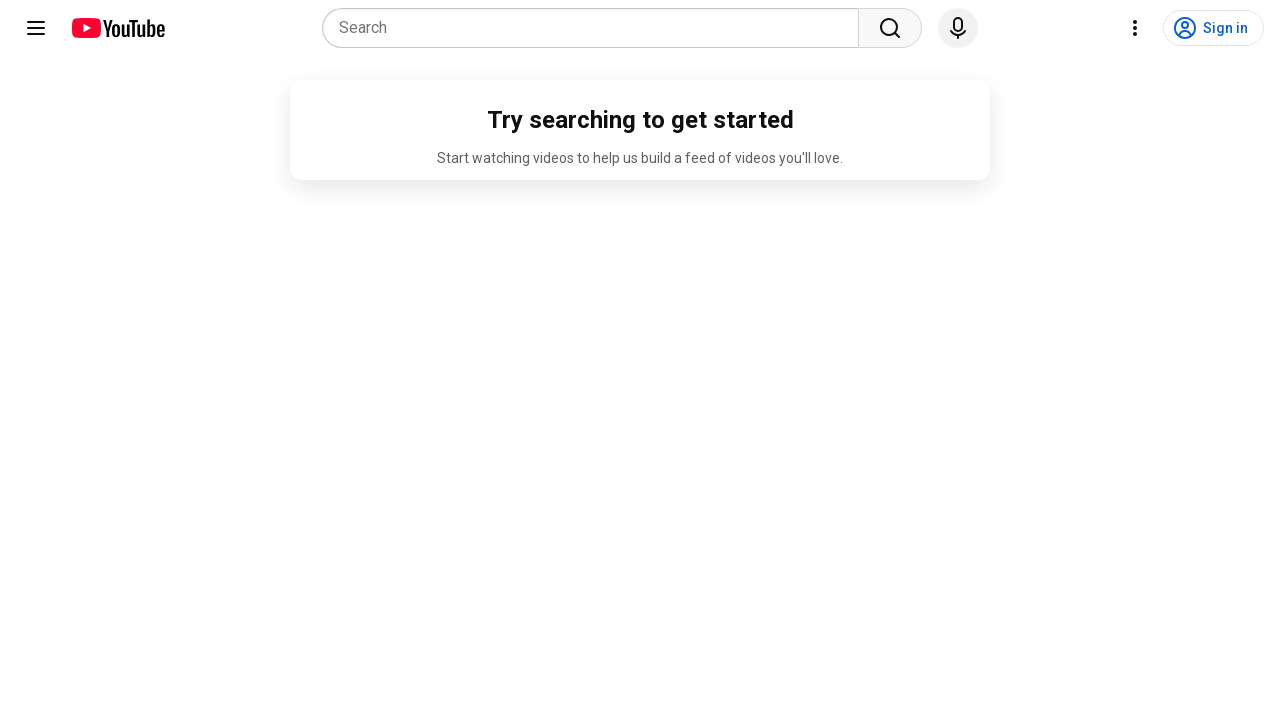

Filled search field with 'night' query on input[placeholder='Search']
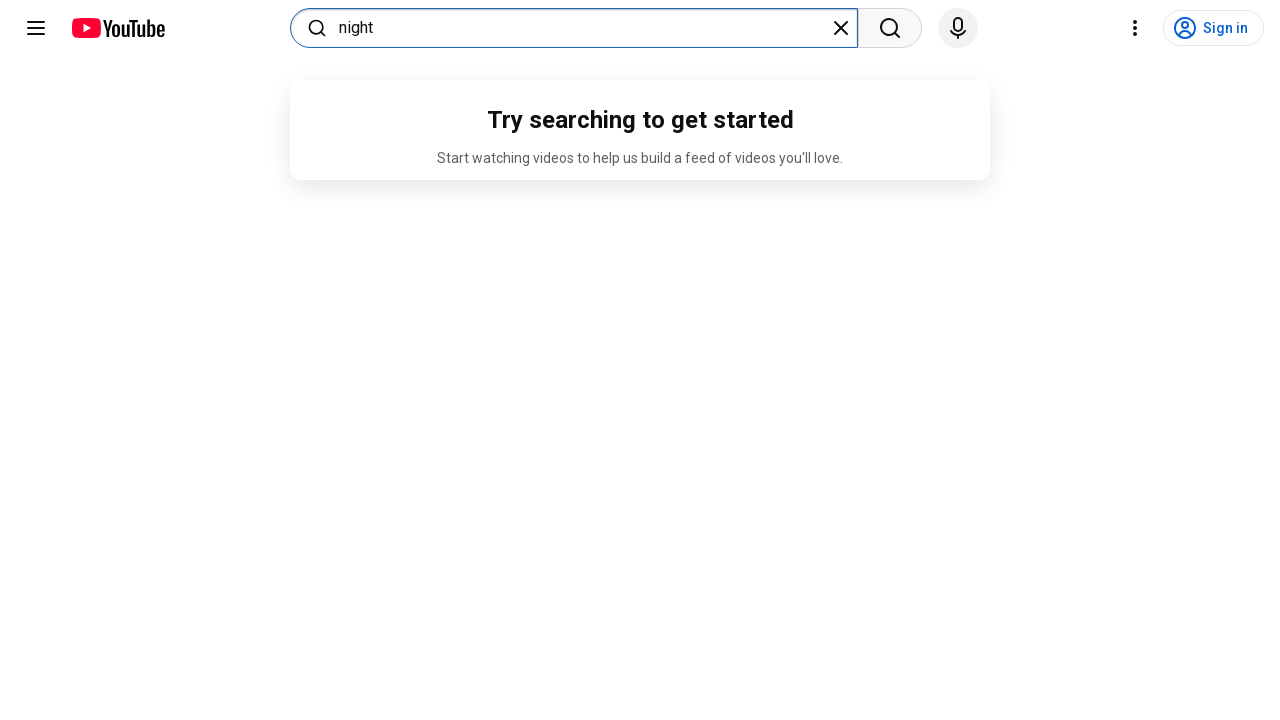

Clicked YouTube search button at (890, 28) on (//button[@aria-label='Search'])[1]
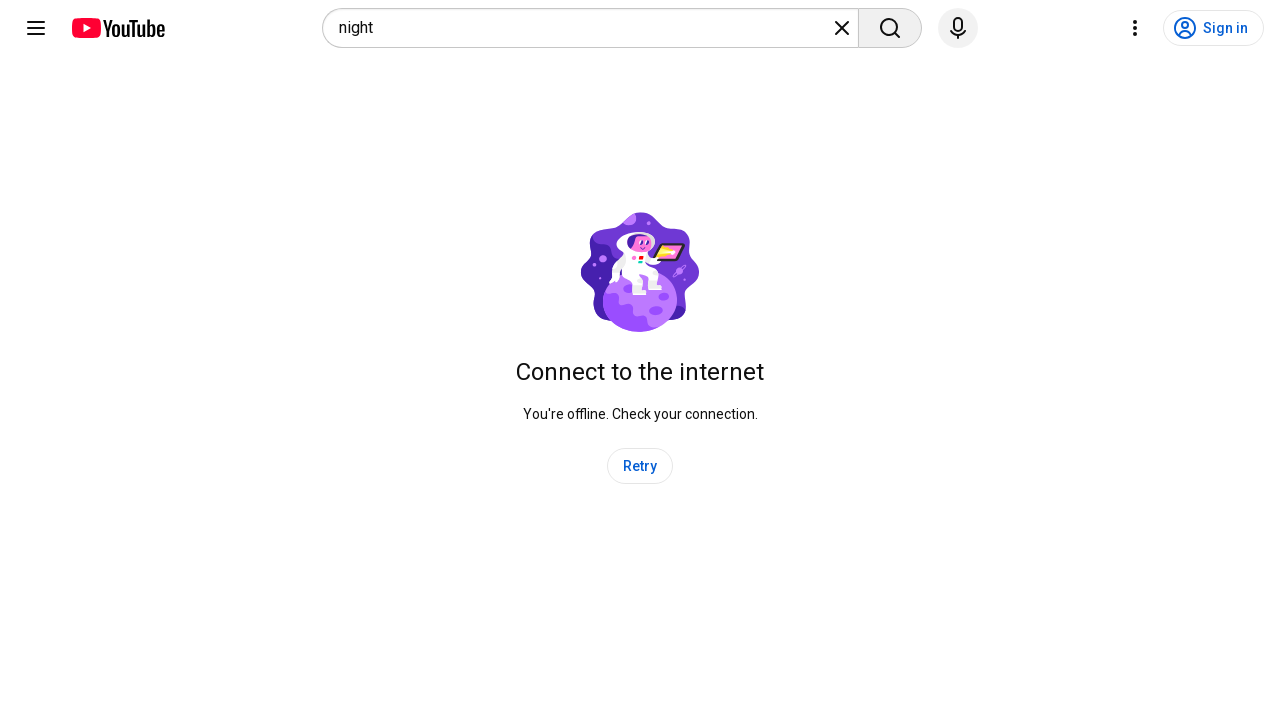

Search results page loaded with 'night' in title
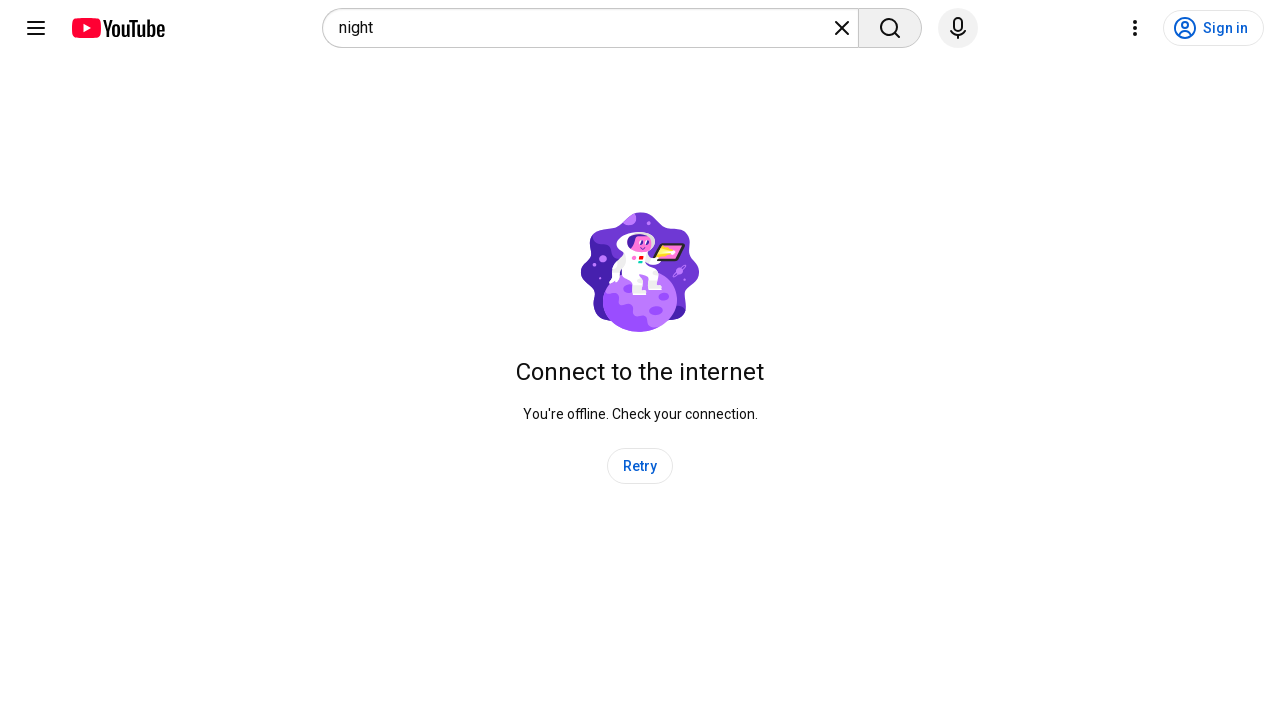

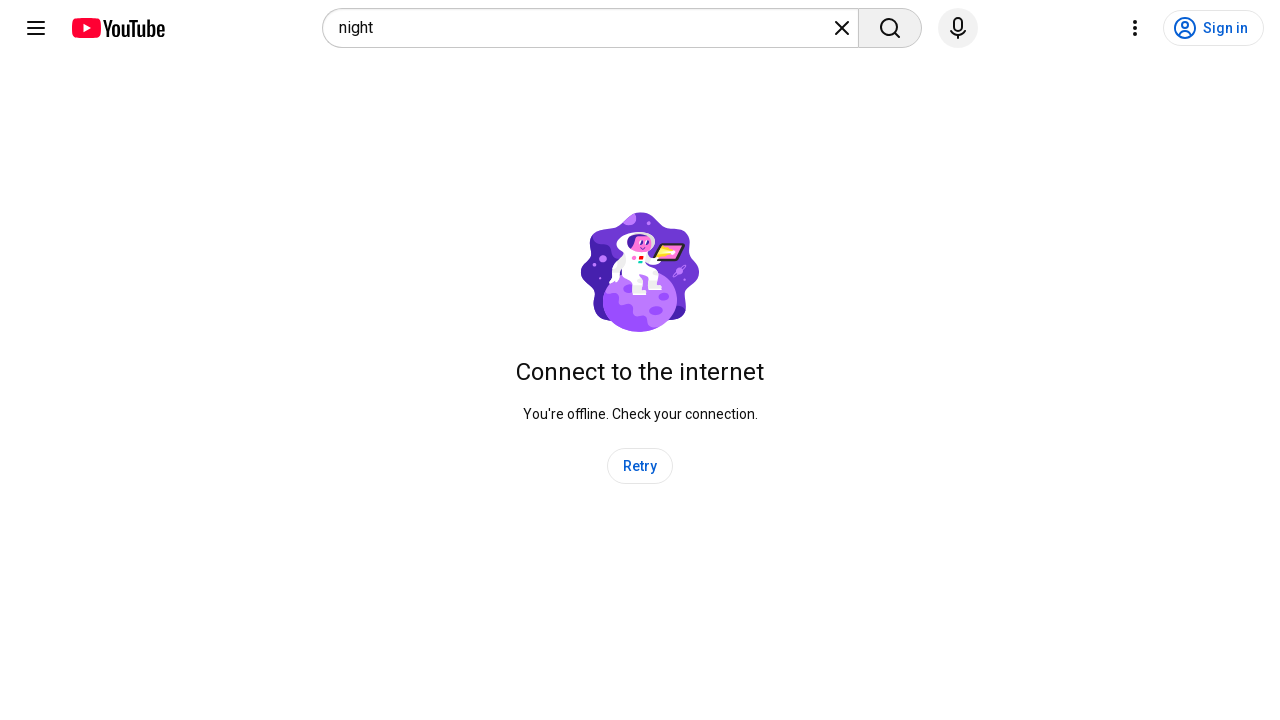